Tests mouse hover functionality by hovering over an element with id 'mousehover' on an automation practice page.

Starting URL: https://rahulshettyacademy.com/AutomationPractice/

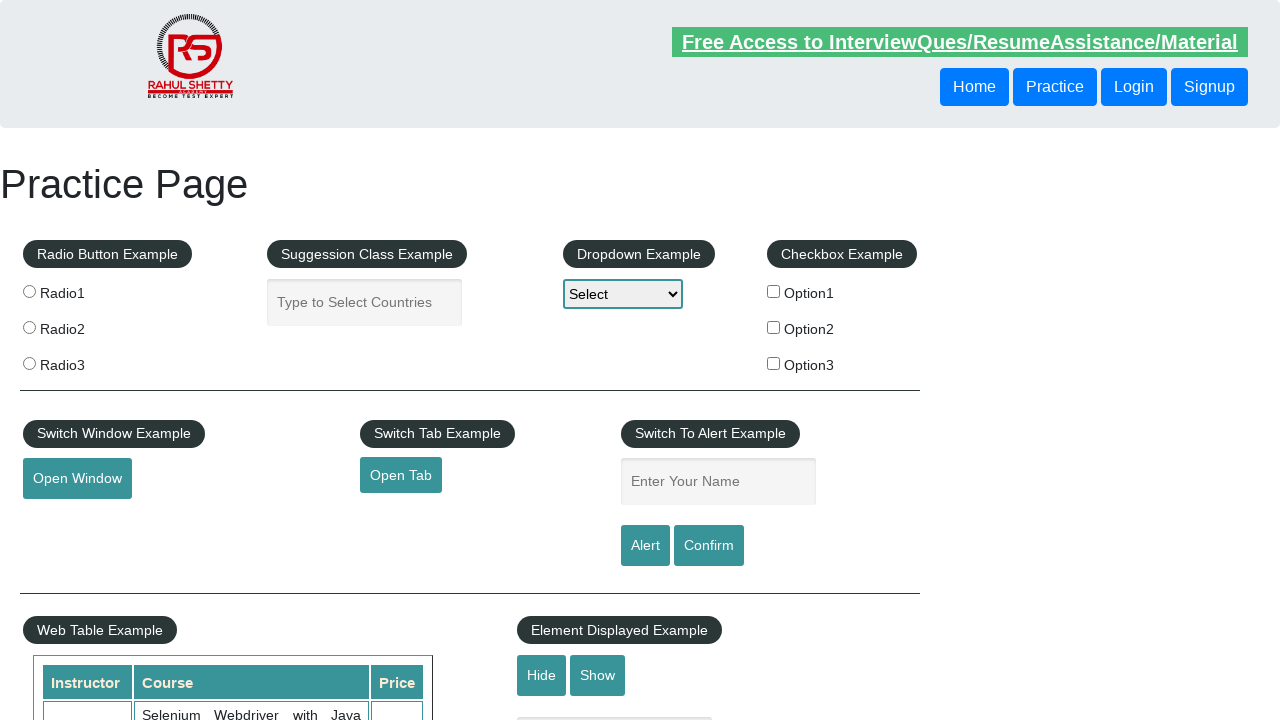

Located mousehover element with id 'mousehover'
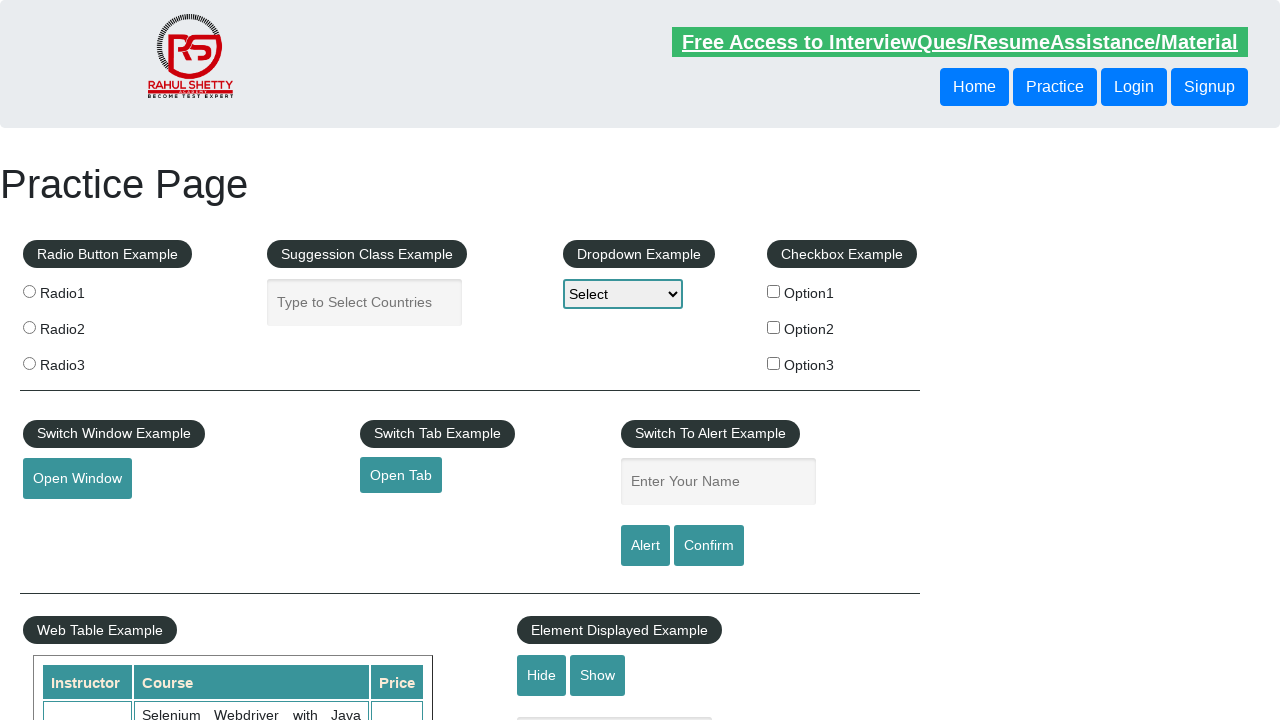

Hovered over mousehover element at (83, 361) on #mousehover
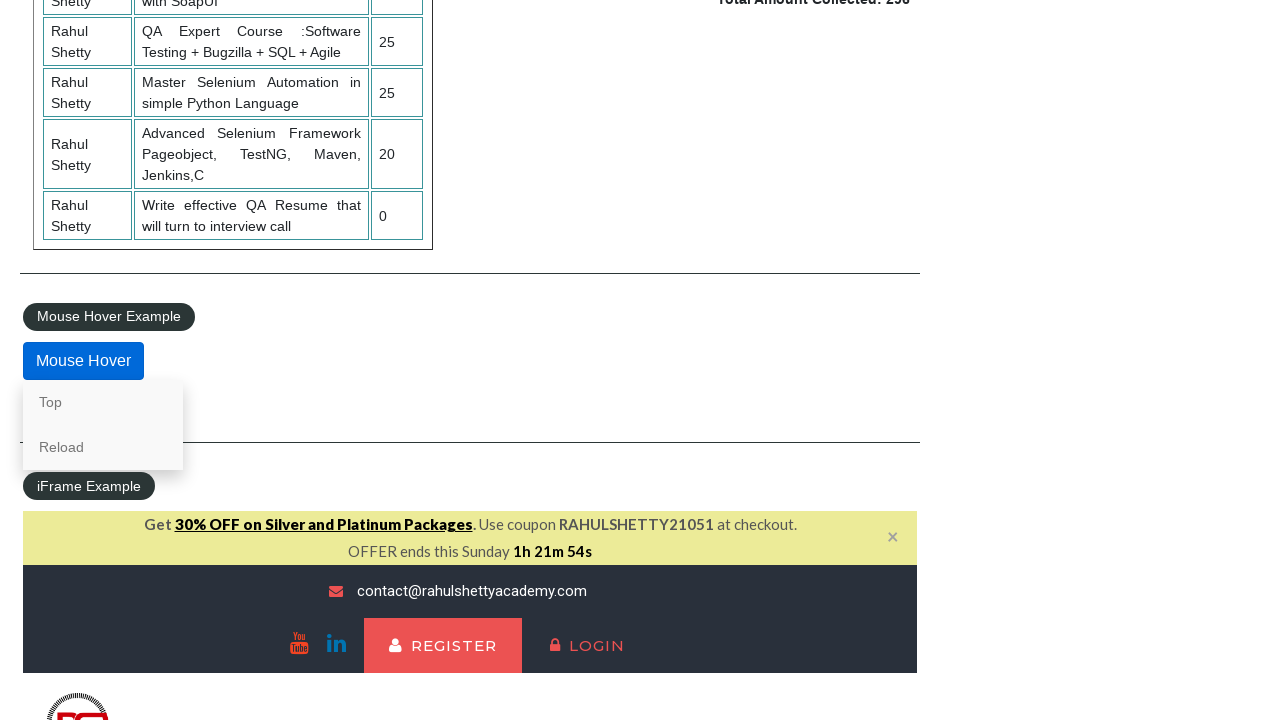

Waited 1000ms for hover effect to be visible
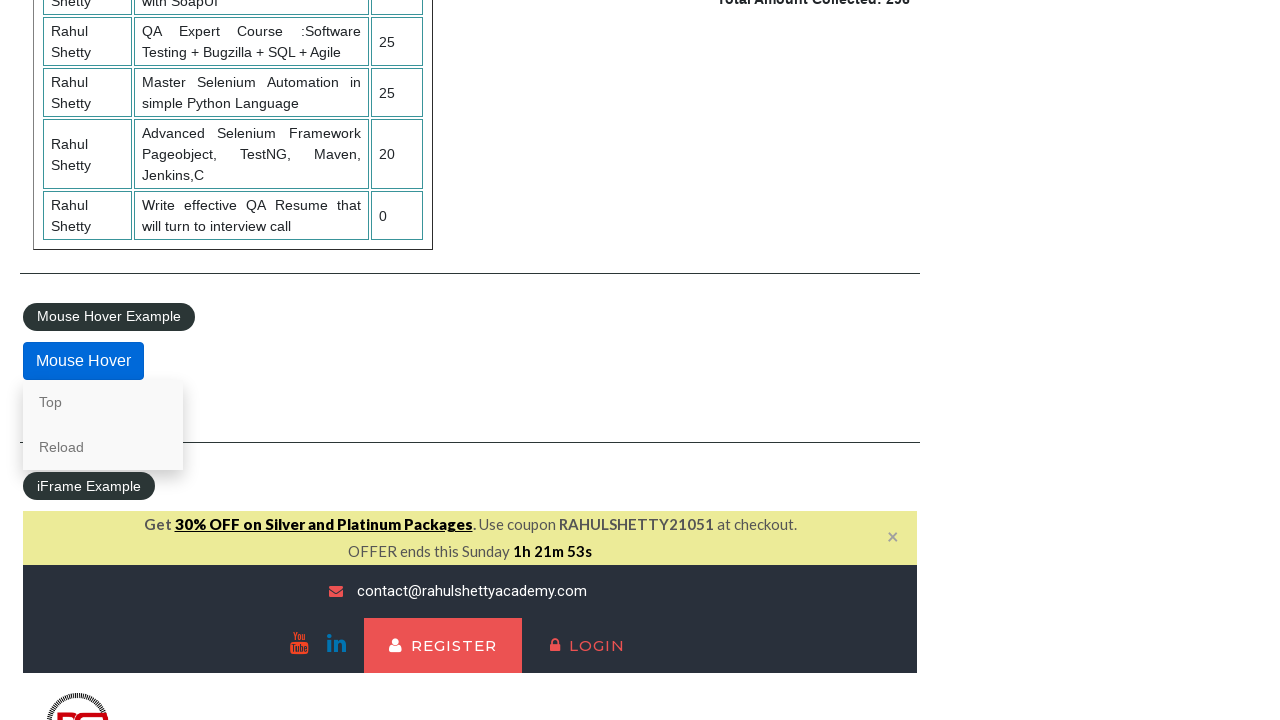

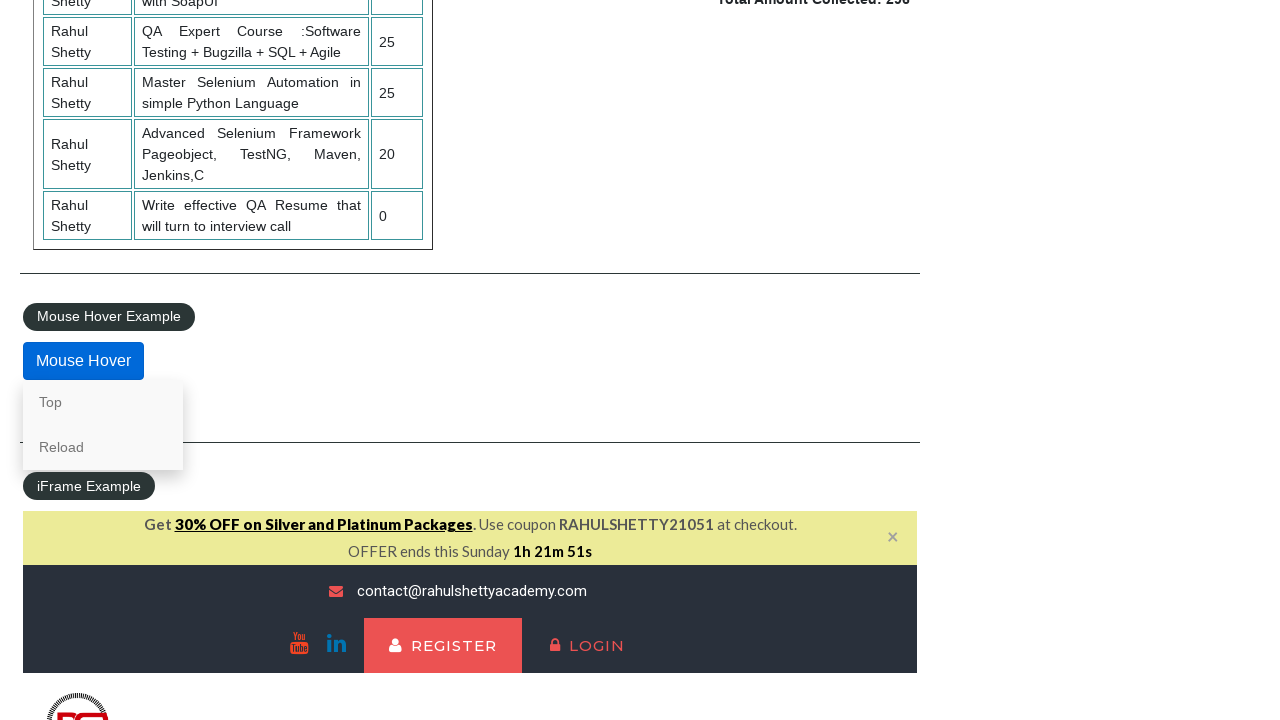